Tests window handling functionality by opening a new window, switching to it, closing it, and returning to the parent window

Starting URL: https://www.letskodeit.com/practice

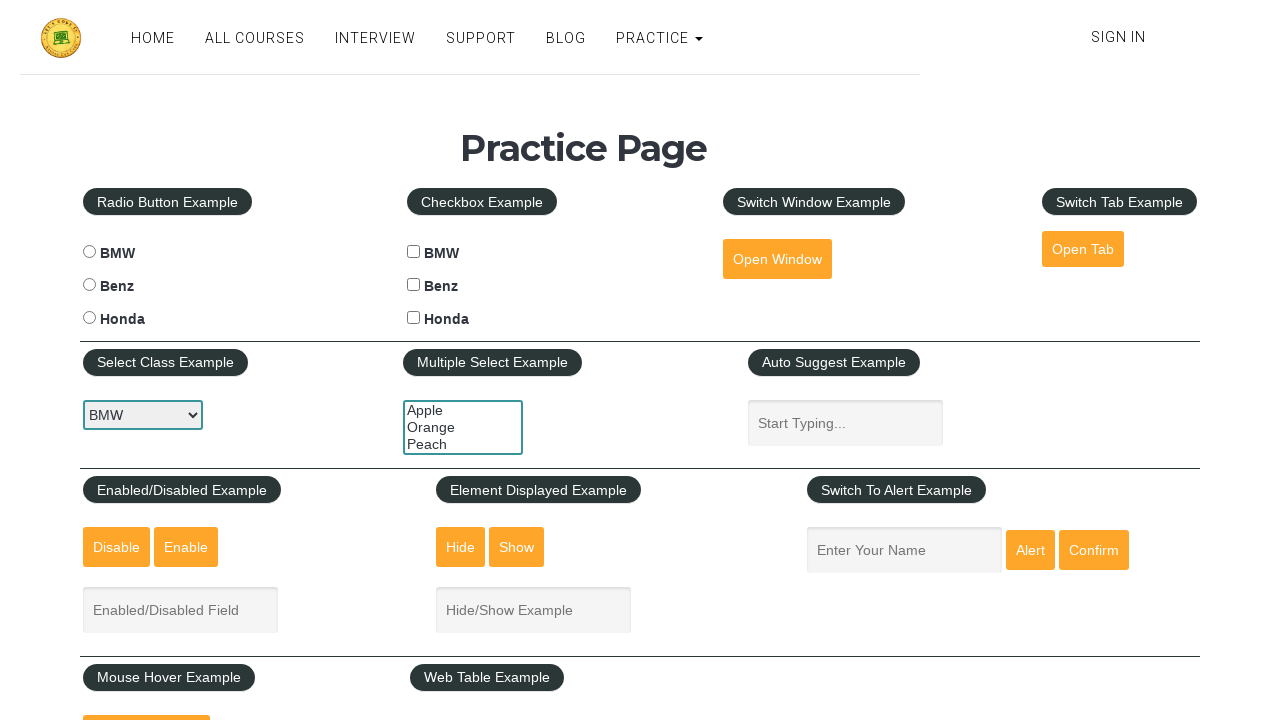

Clicked button to open new window at (777, 259) on #openwindow
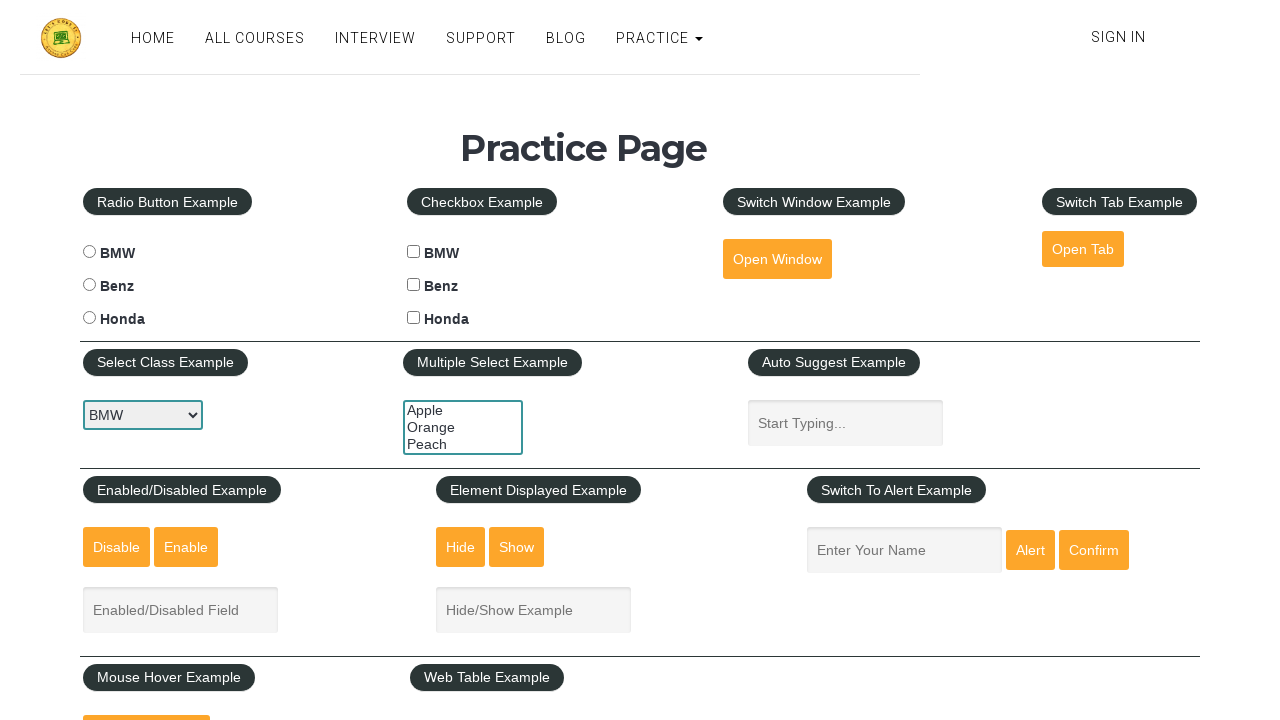

Stored reference to parent page
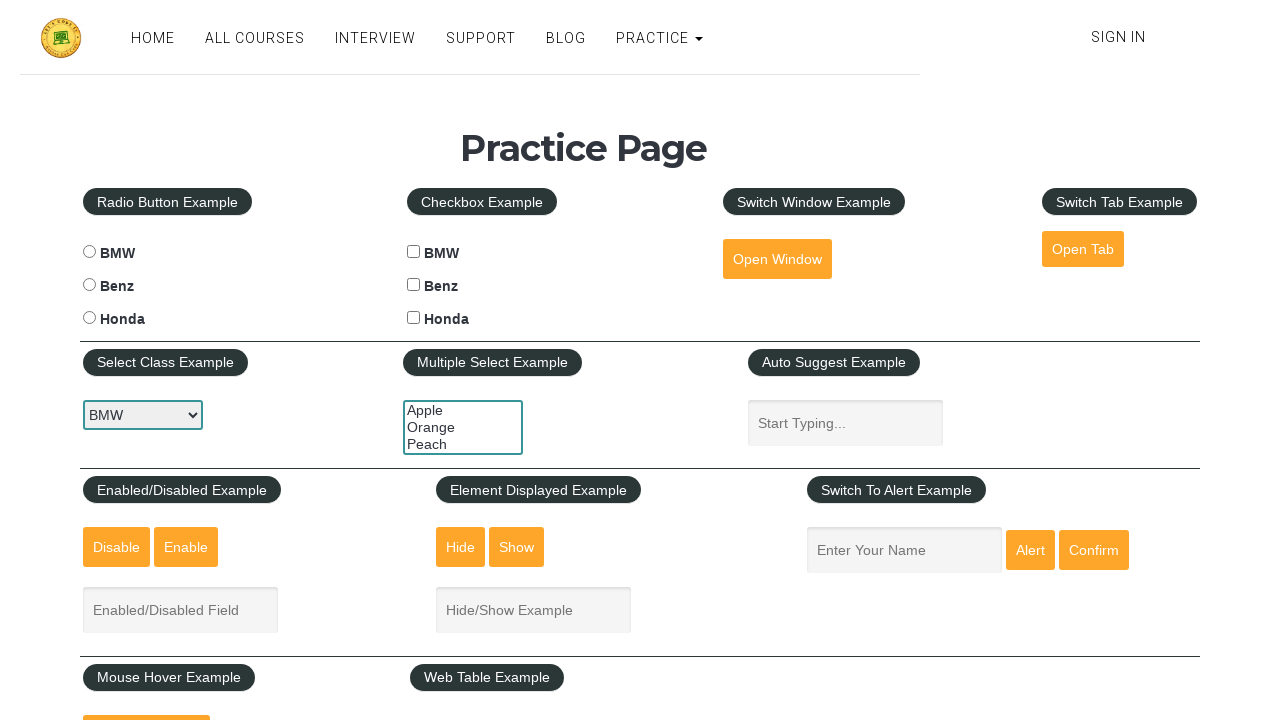

New window/page opened and captured
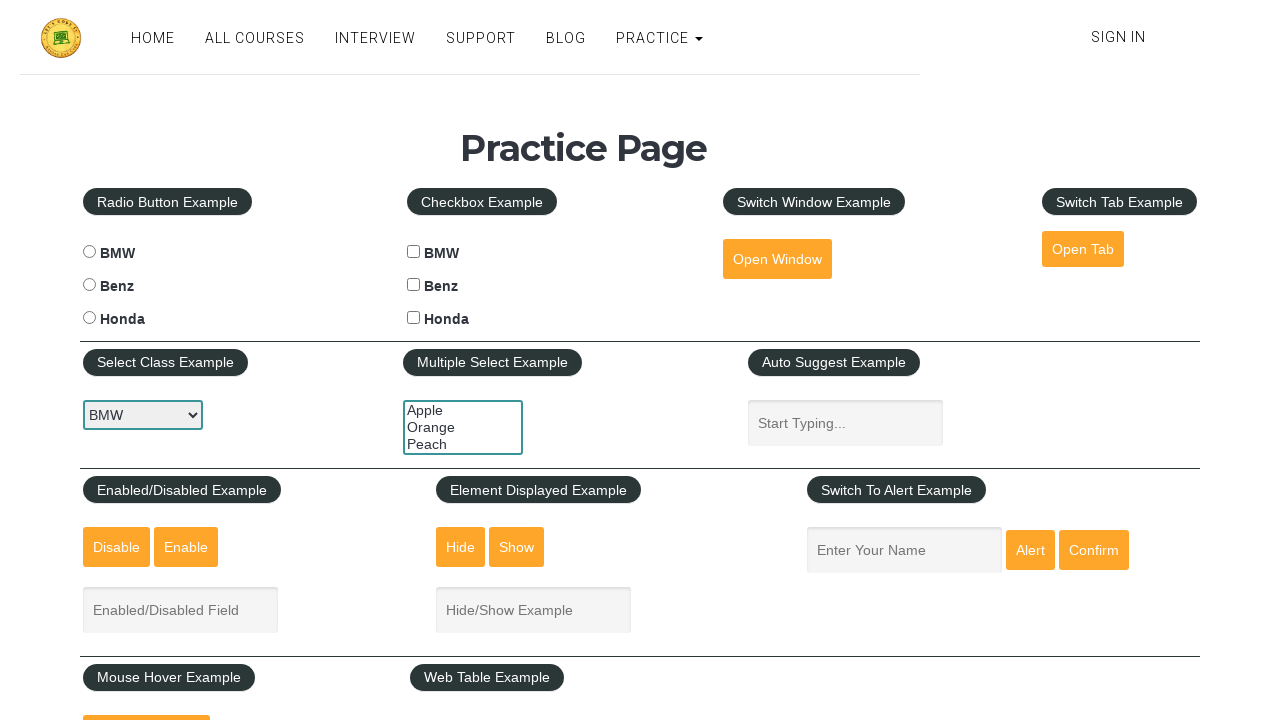

Switched to new window/page
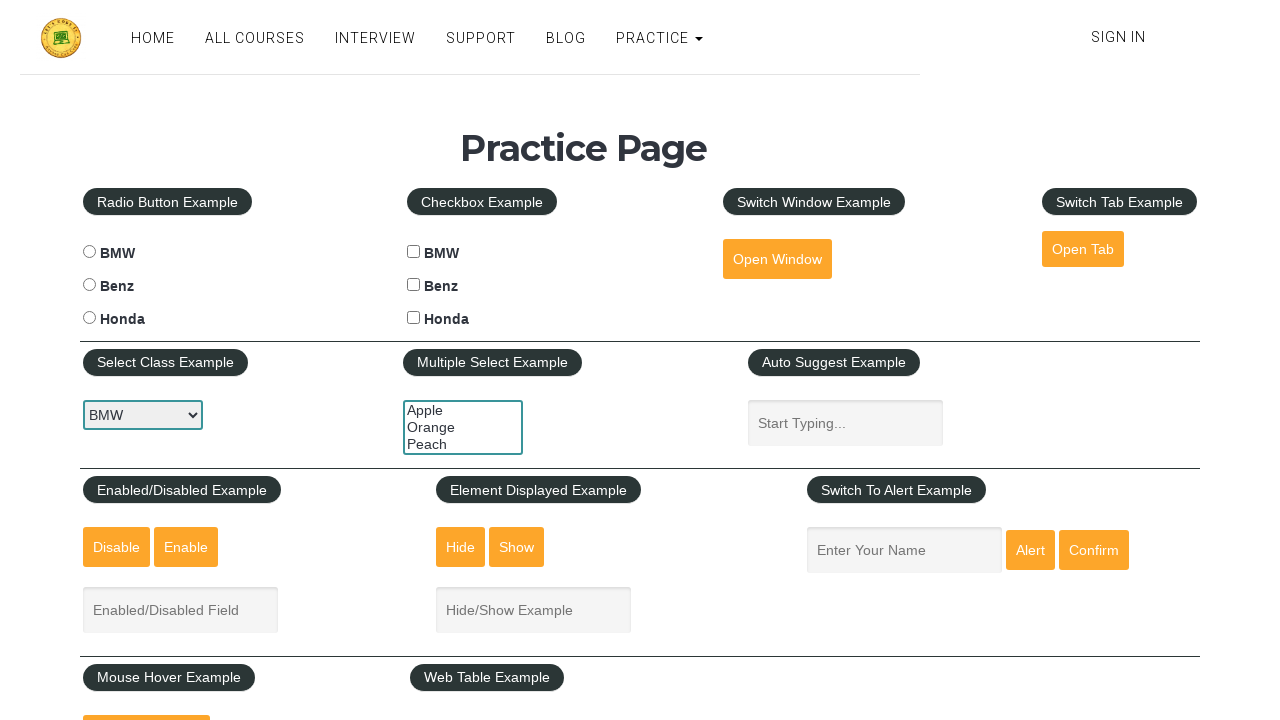

New window finished loading
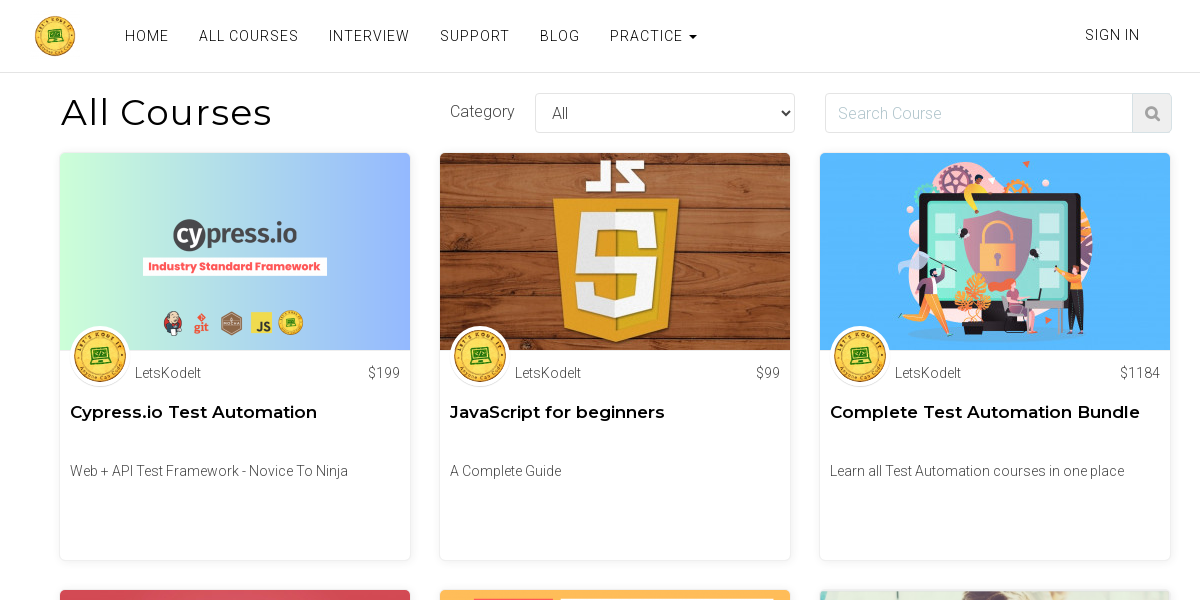

Closed new window/page
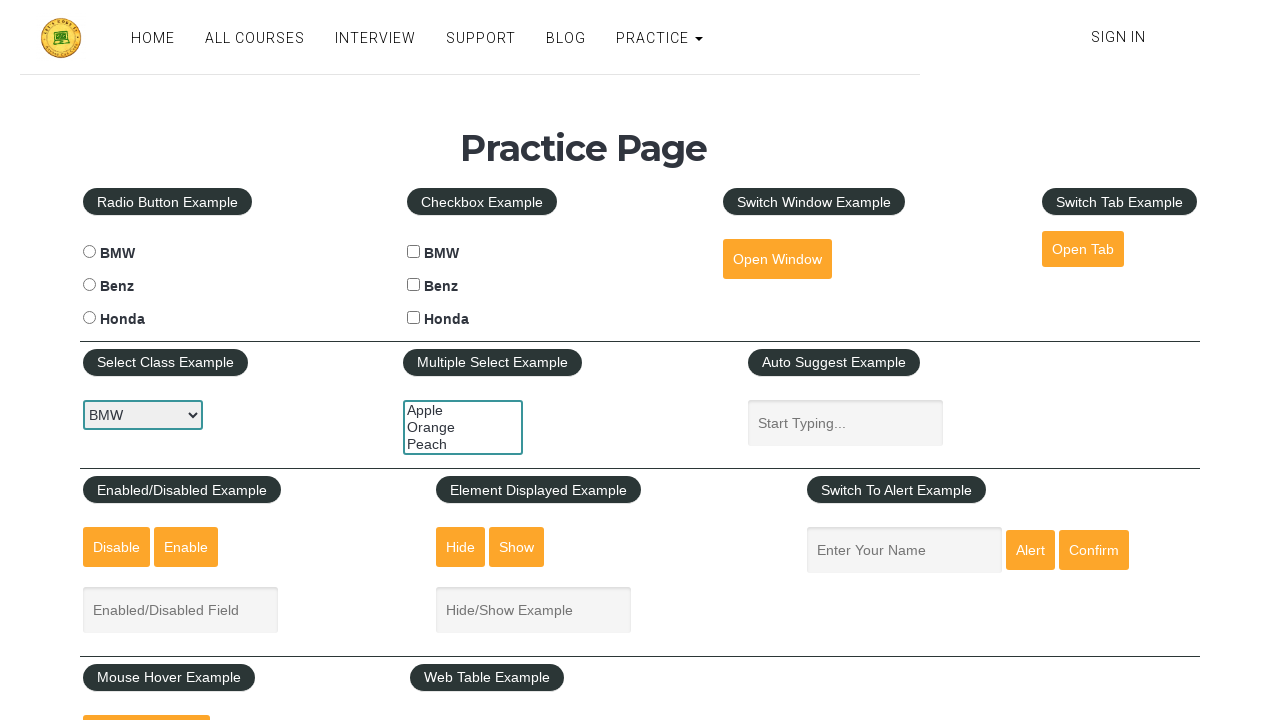

Parent window loaded and confirmed as active
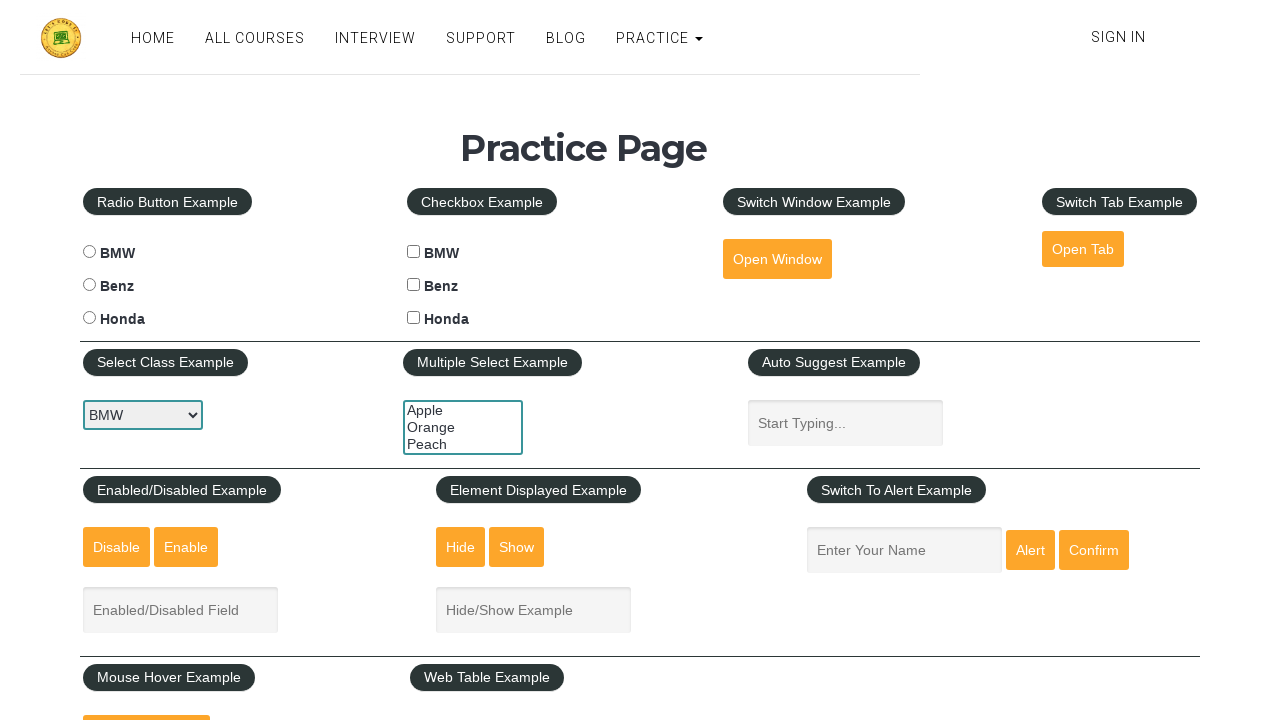

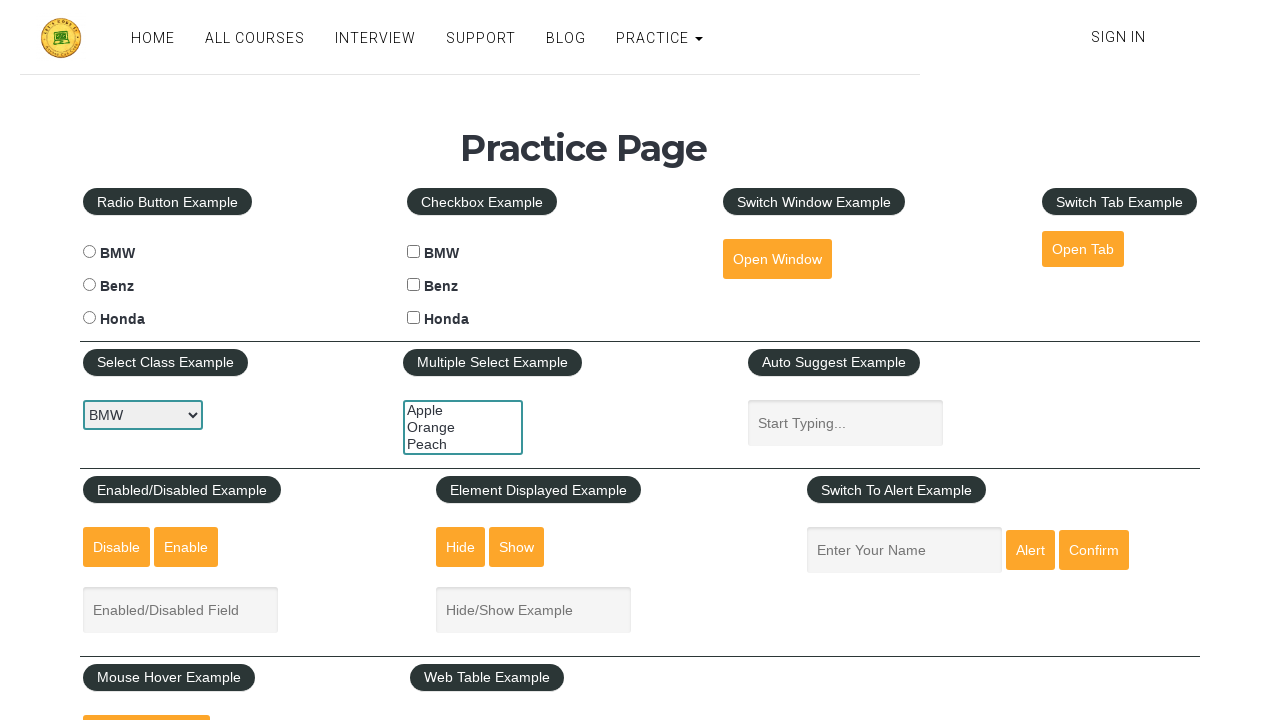